Navigates to the hovers page, performs mouse hover action on a user profile, and clicks the view profile link to navigate to the user's profile page

Starting URL: https://the-internet.herokuapp.com/

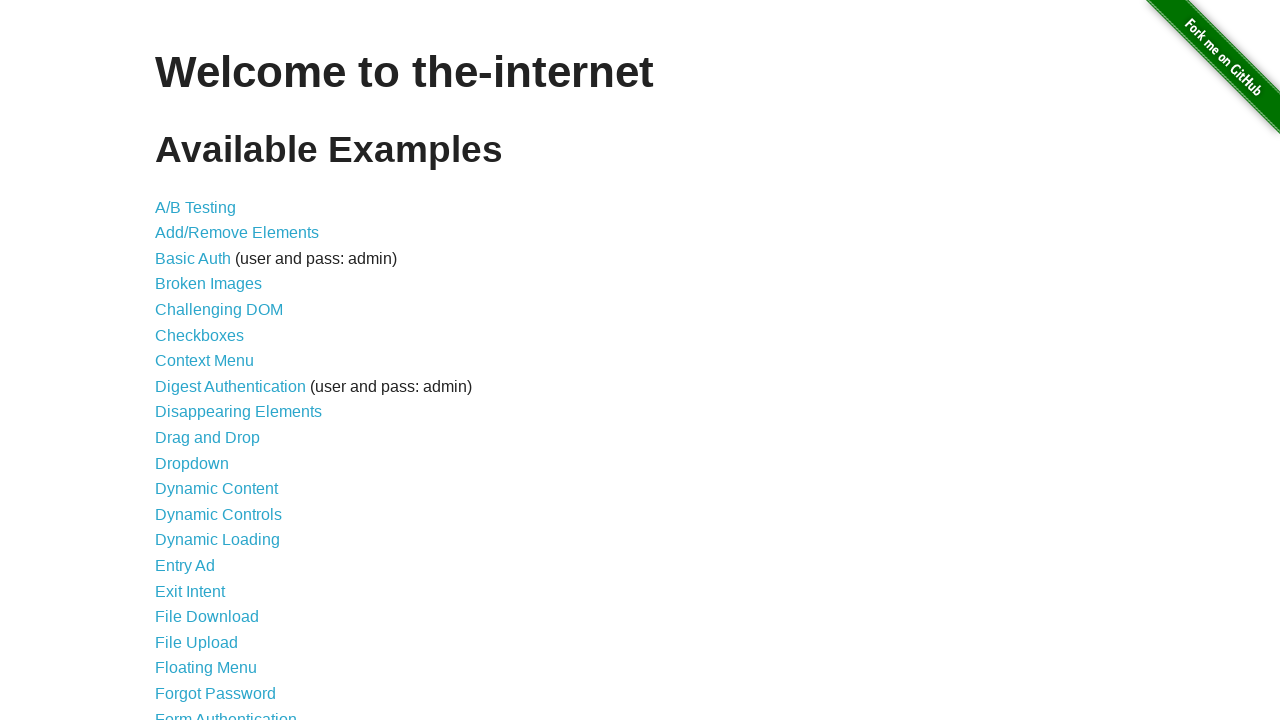

Clicked on the Hovers link at (180, 360) on text=Hovers
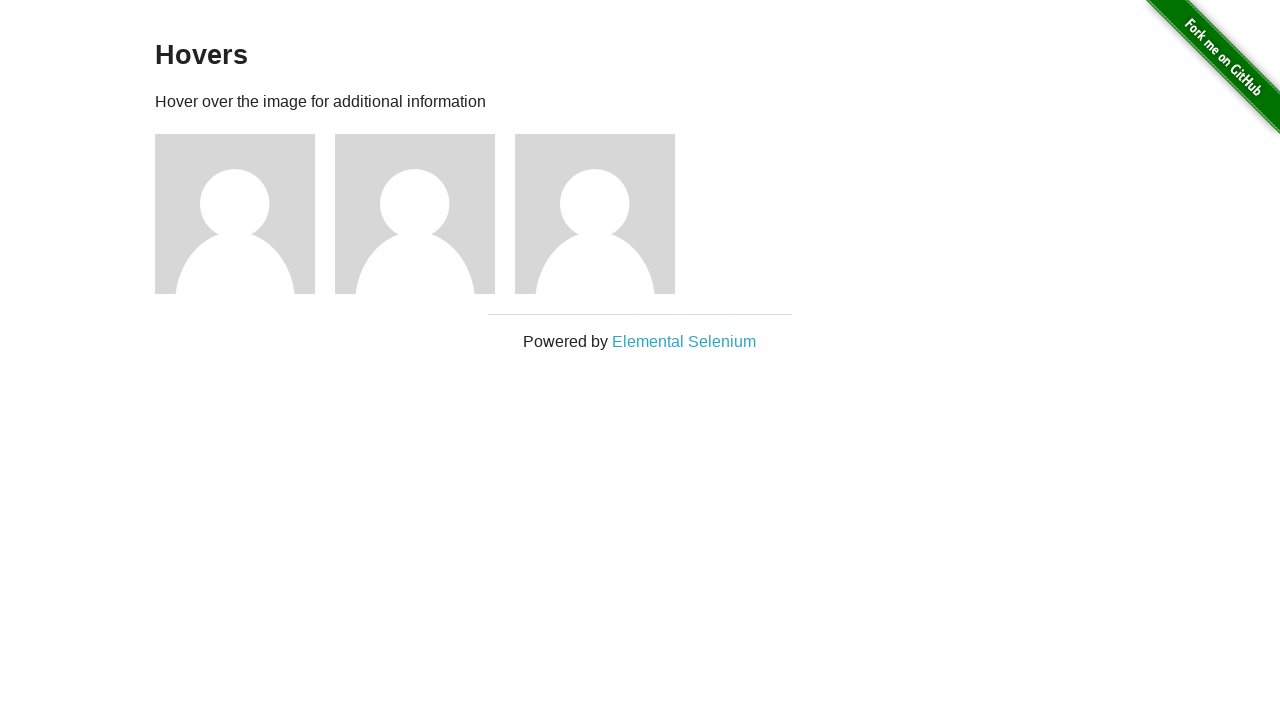

Hovers page loaded successfully
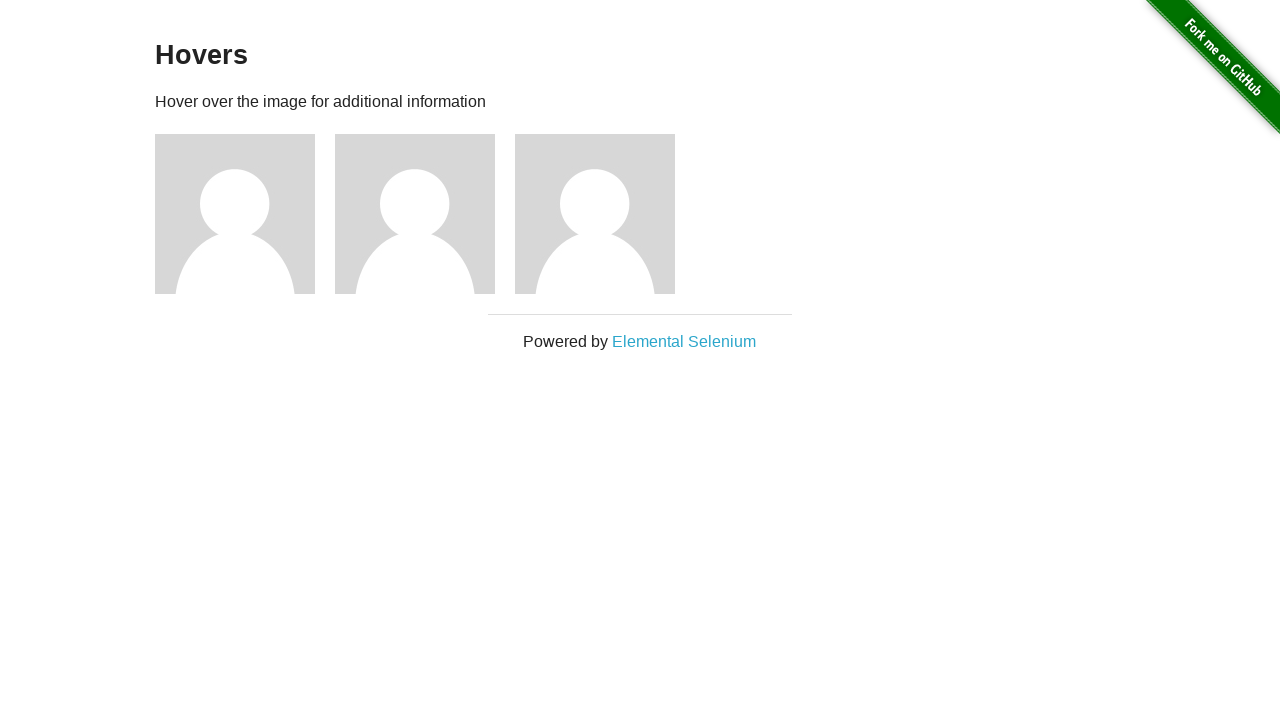

Located user1 profile element
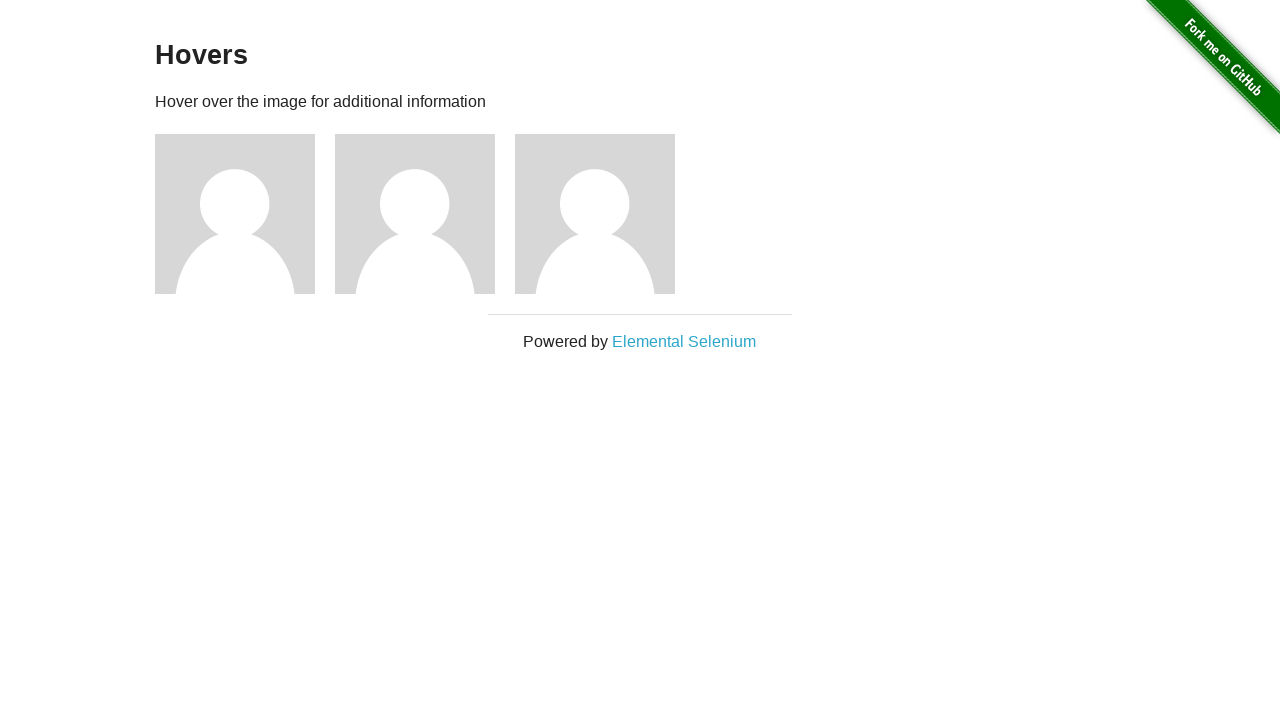

Hovered over user1 profile at (245, 214) on xpath=//h5[text()='name: user1']/../..
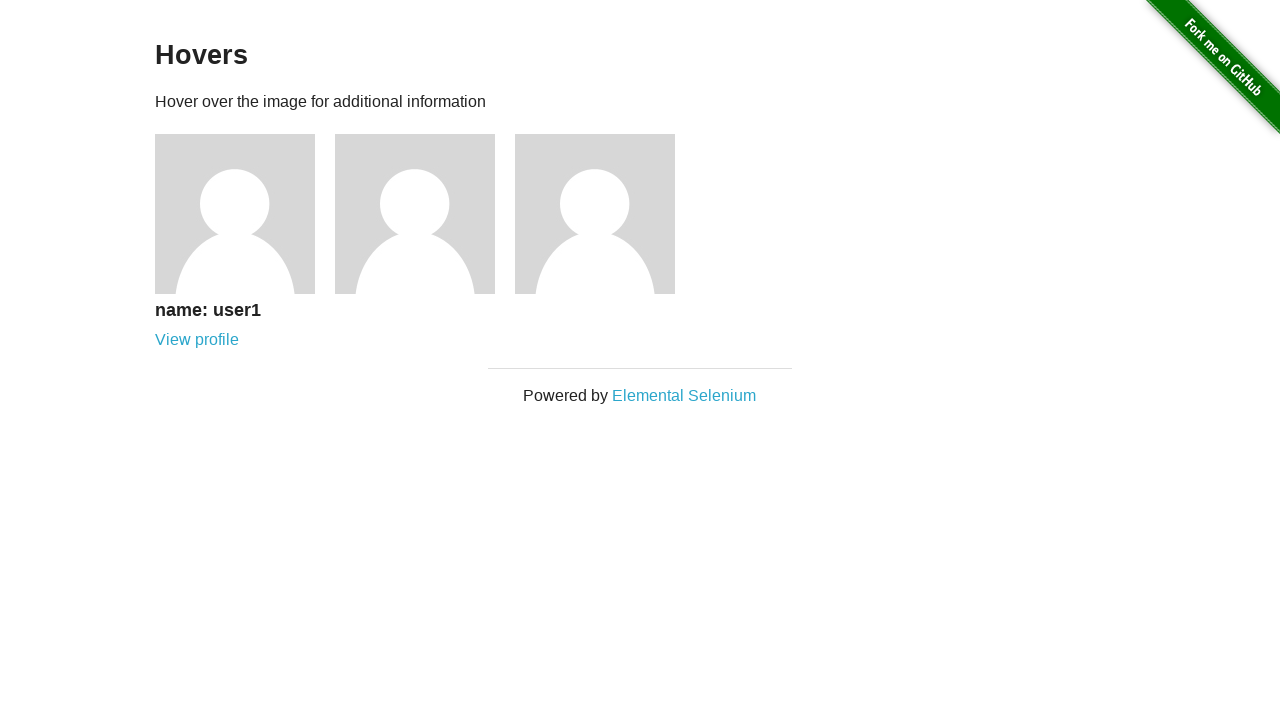

Clicked on View profile link at (197, 340) on text=View profile
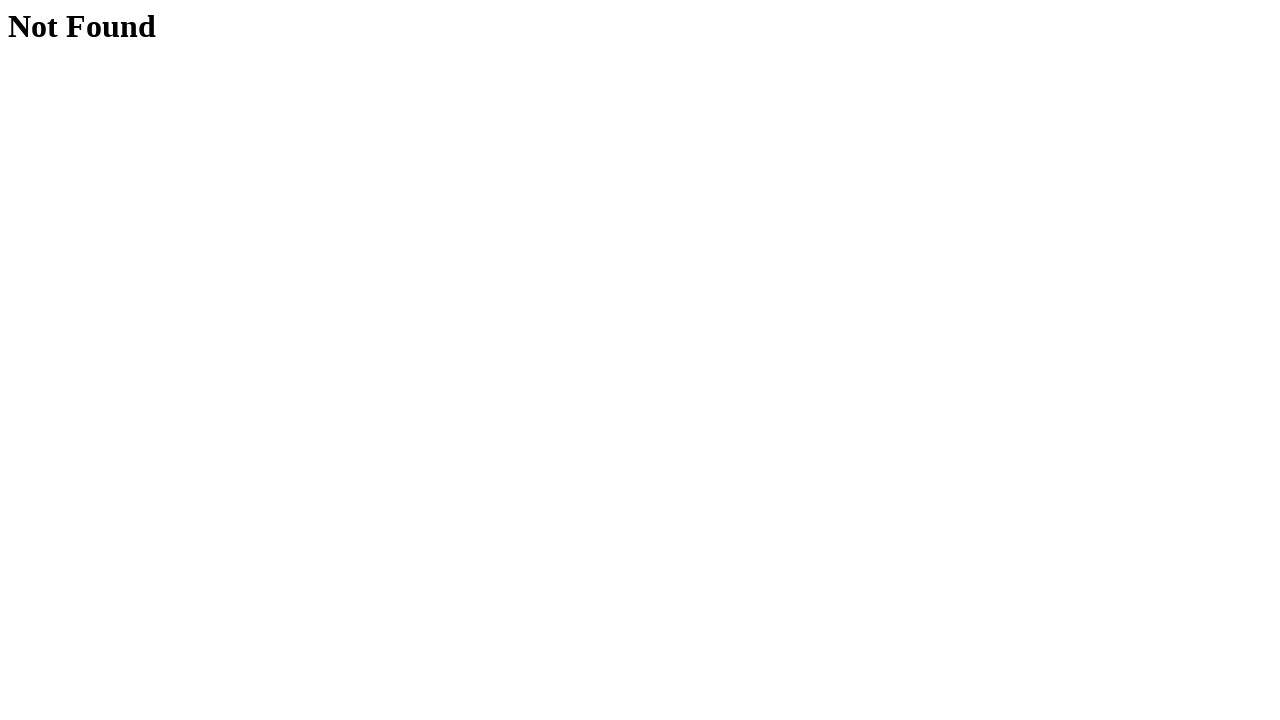

Navigated to user1 profile page
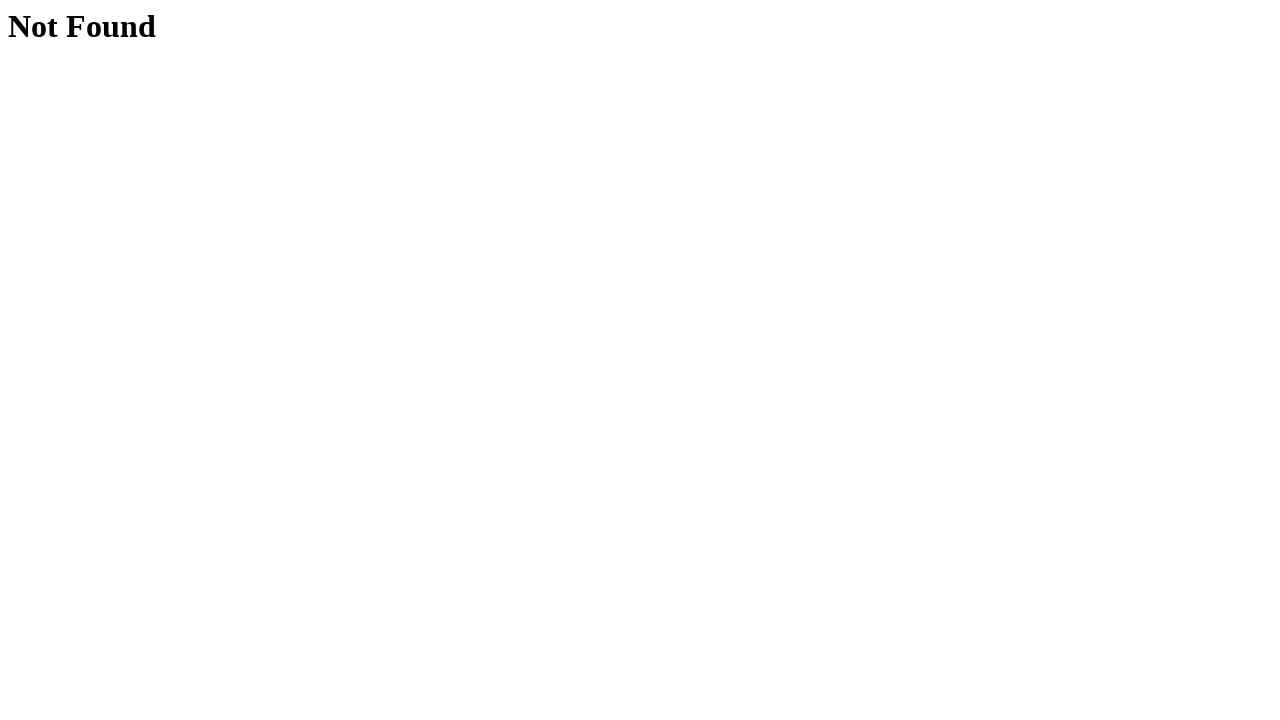

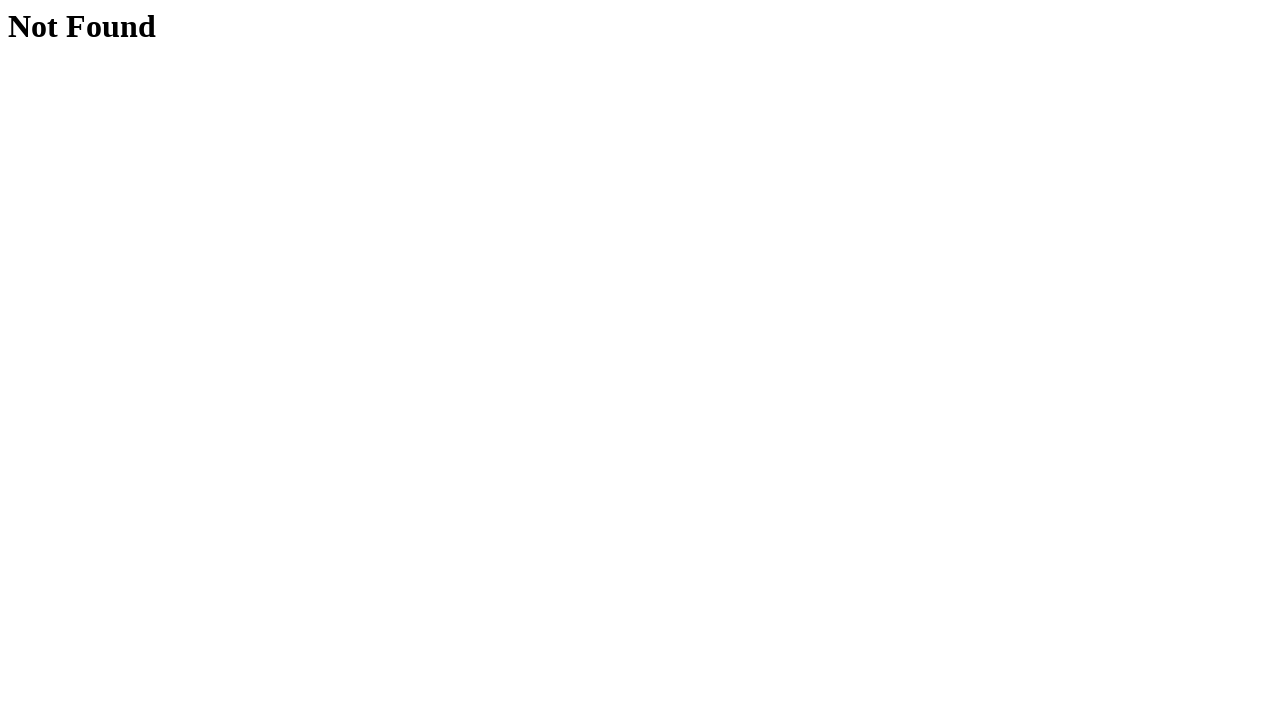